Tests modal dialog functionality by clicking to open a modal and then closing it.

Starting URL: https://formy-project.herokuapp.com/modal

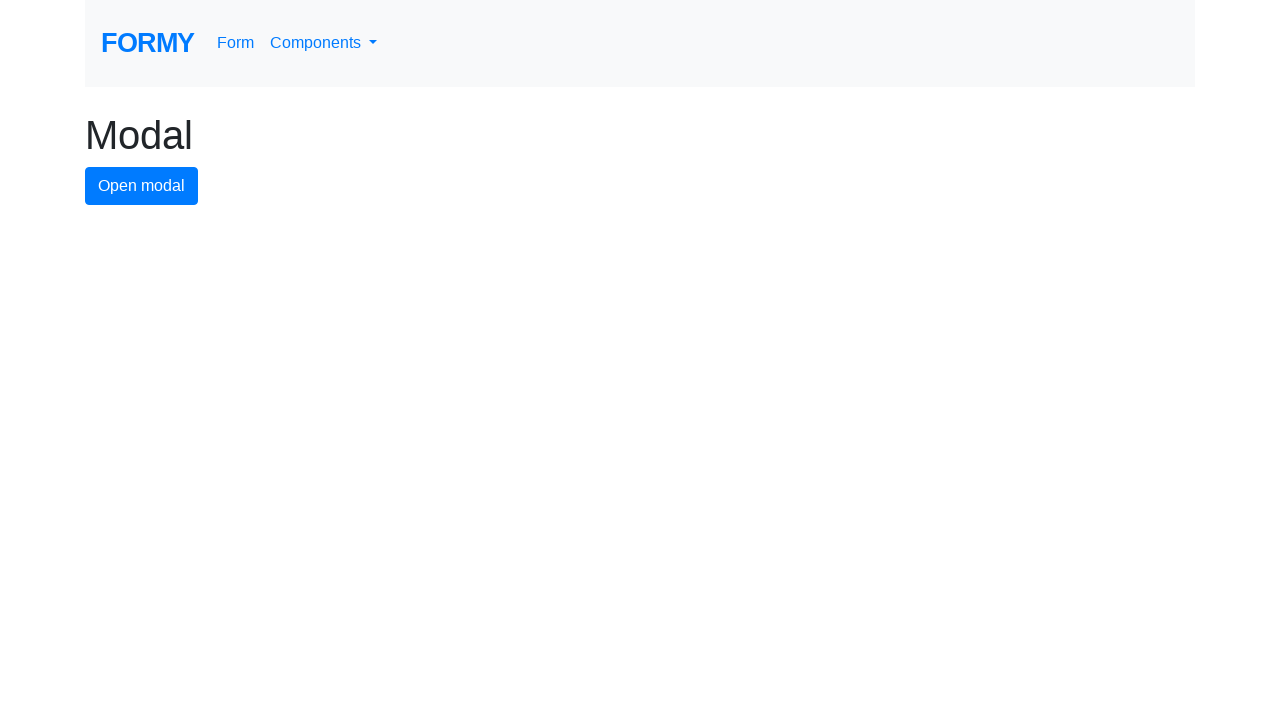

Clicked button to open modal dialog at (142, 186) on #modal-button
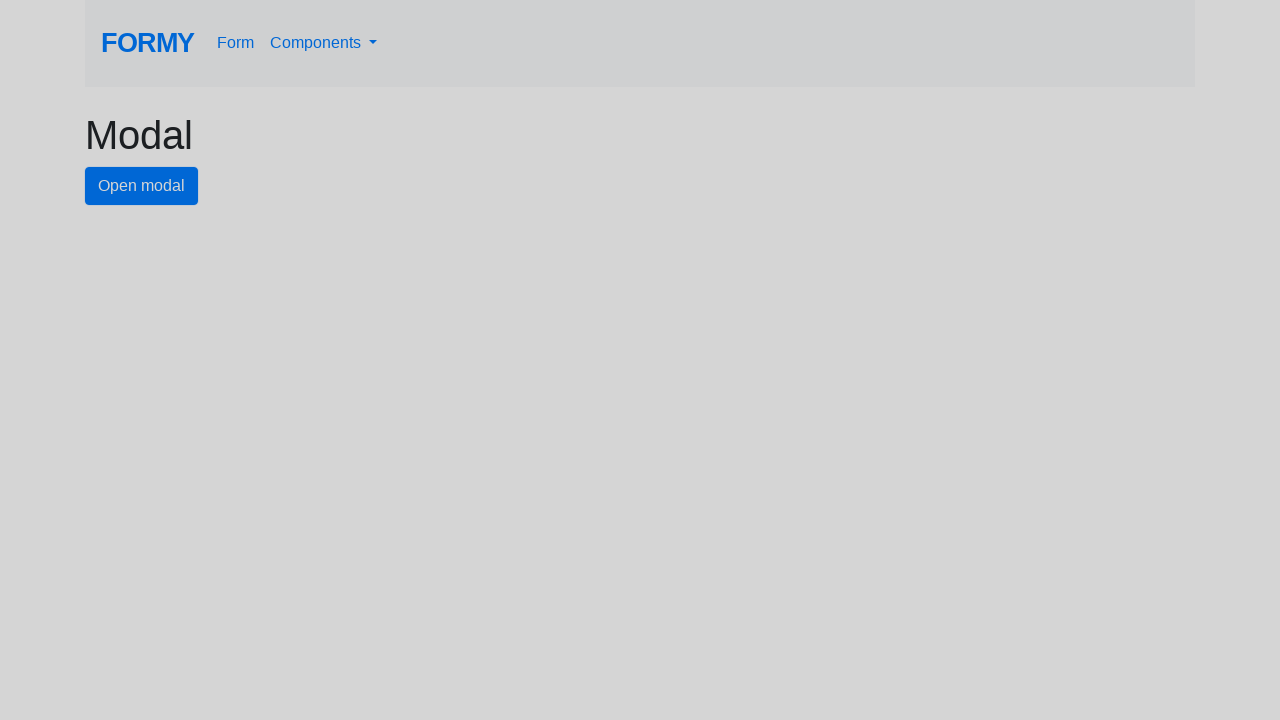

Modal dialog appeared with close button visible
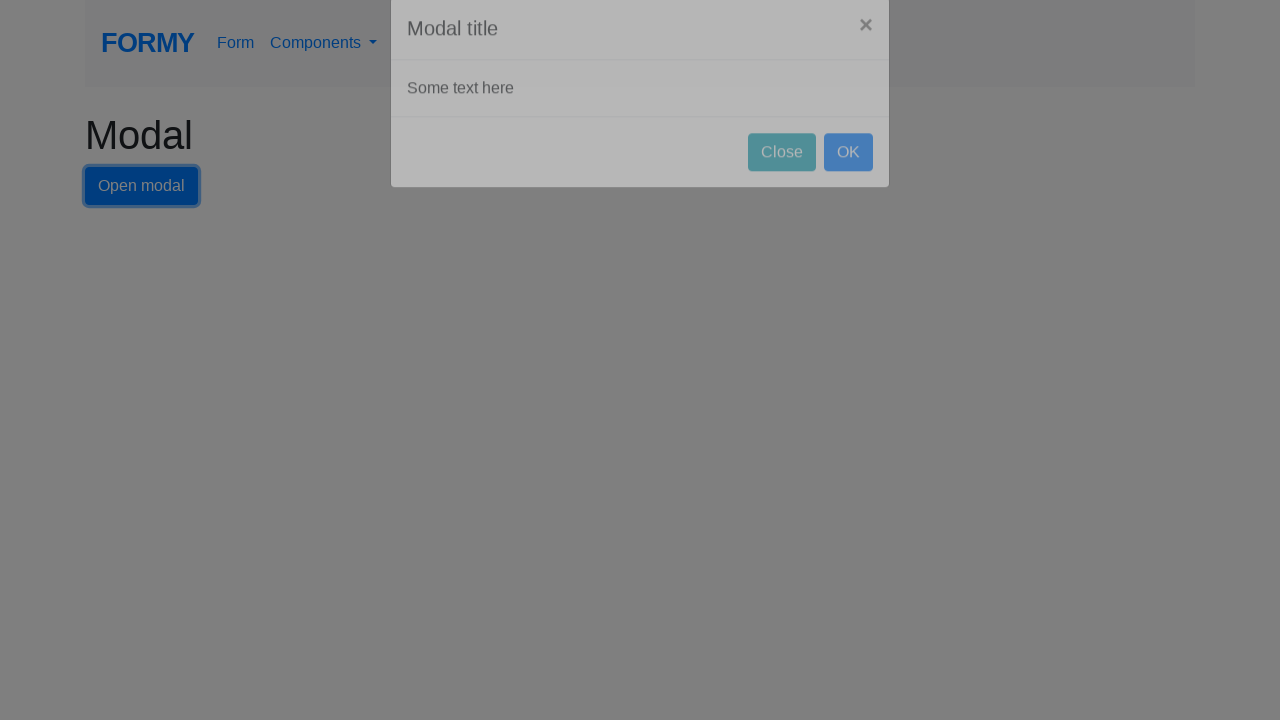

Clicked close button to dismiss modal dialog at (782, 184) on #close-button
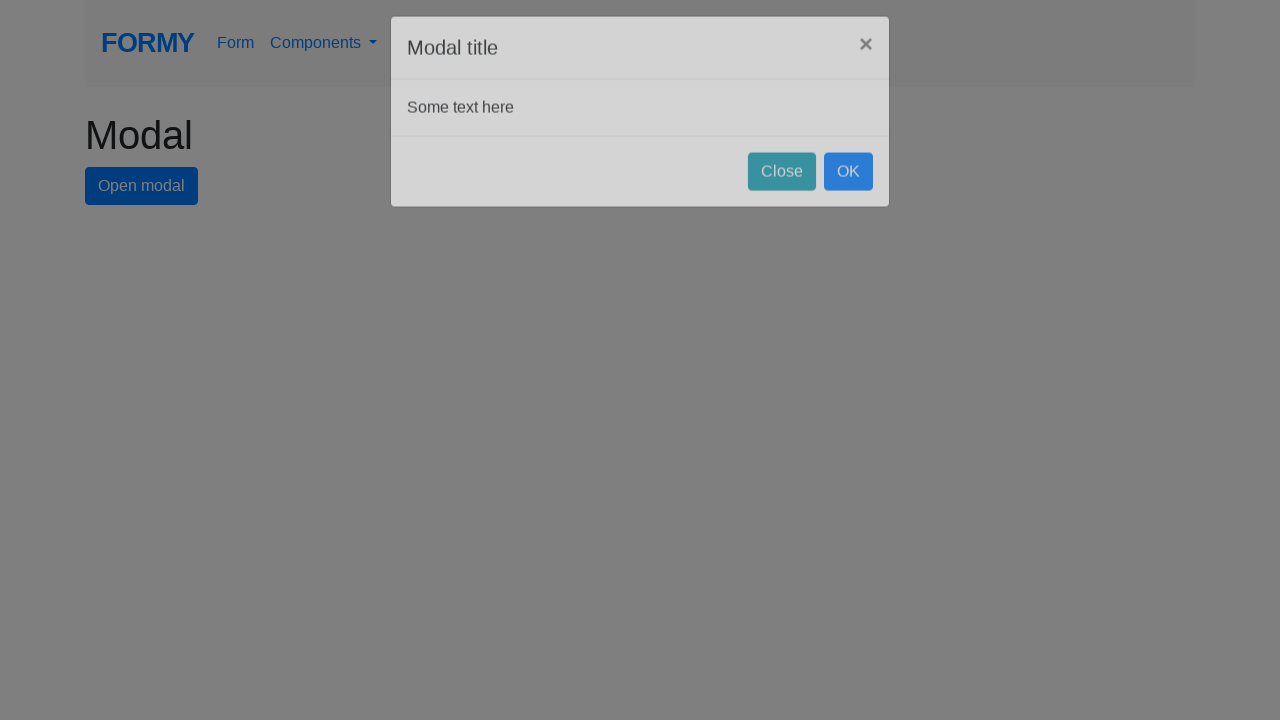

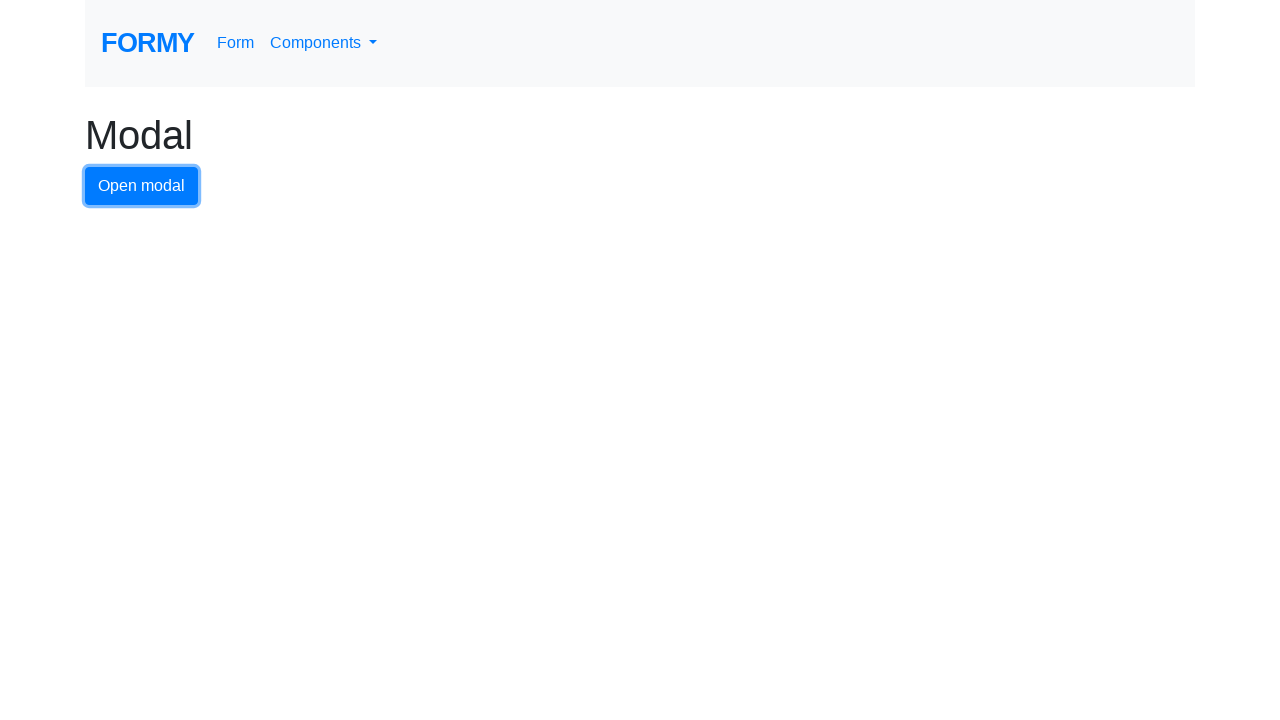